Tests iframe interaction on W3Schools JavaScript tryit page by switching to an iframe, clicking a button inside it to display date/time, then switching back to main content and clicking the theme change link.

Starting URL: https://www.w3schools.com/js/tryit.asp?filename=tryjs_myfirst

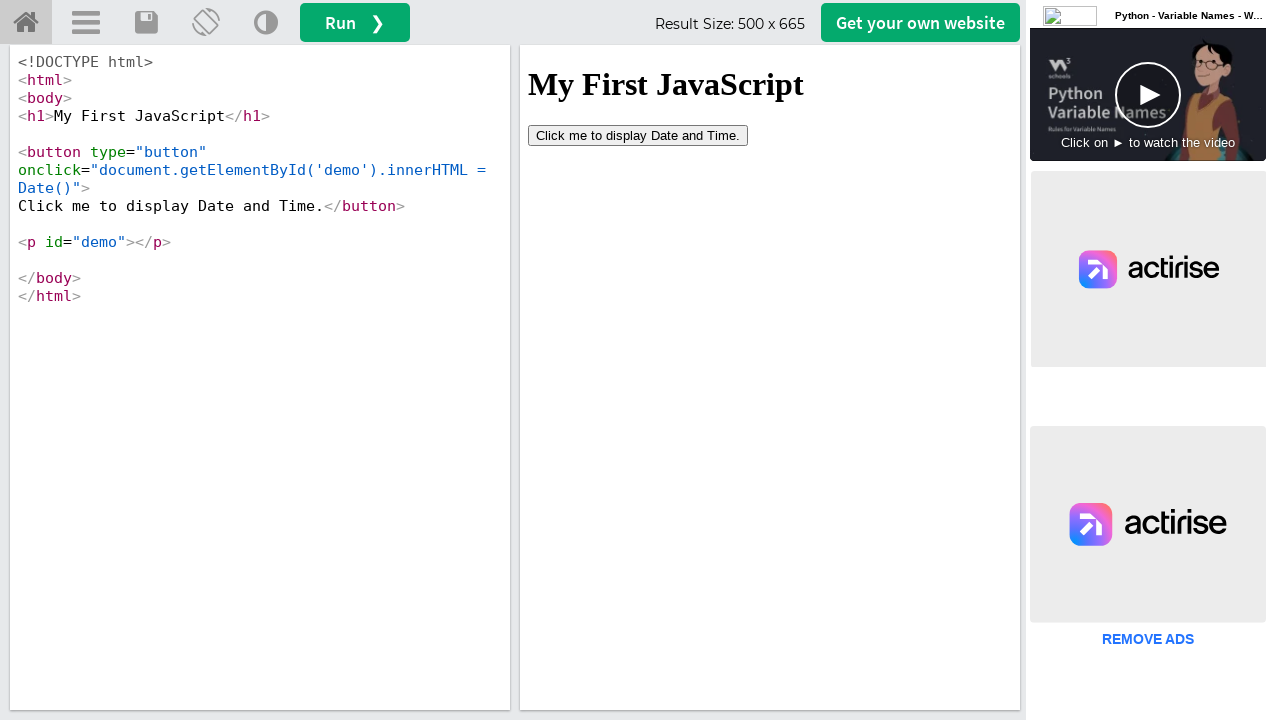

Waited 2 seconds for page to load
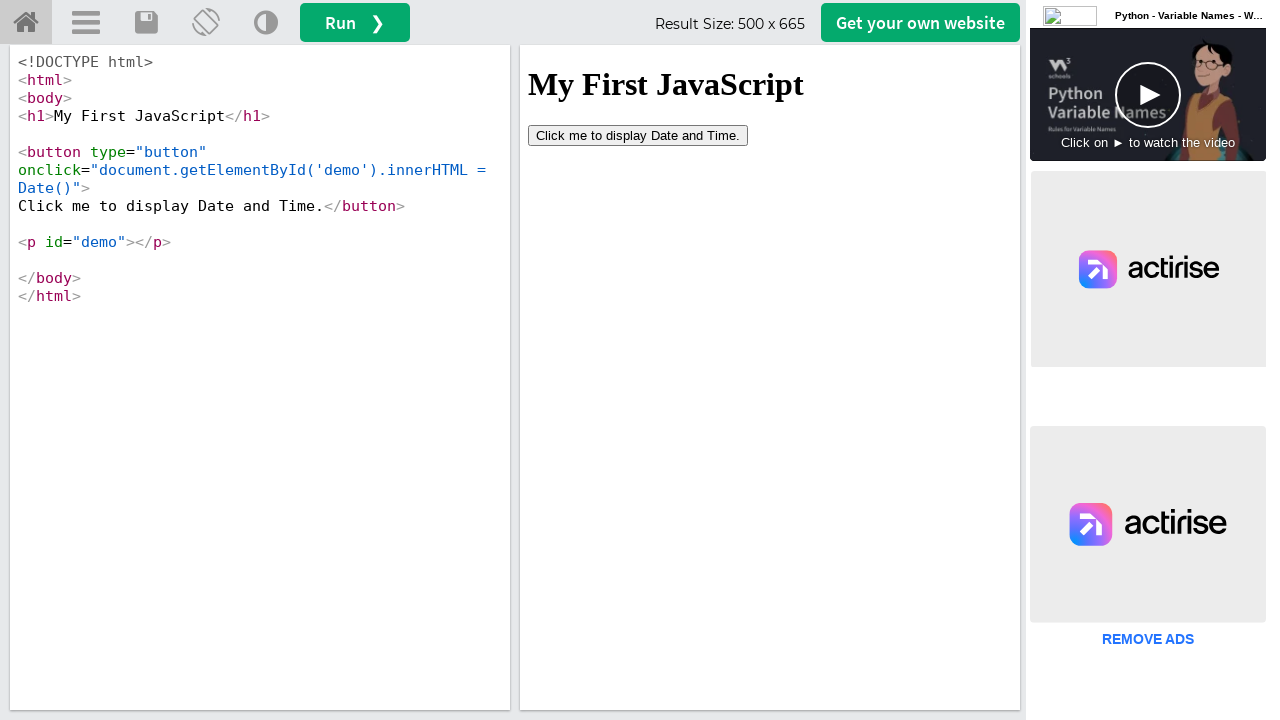

Located iframe with id 'iframeResult'
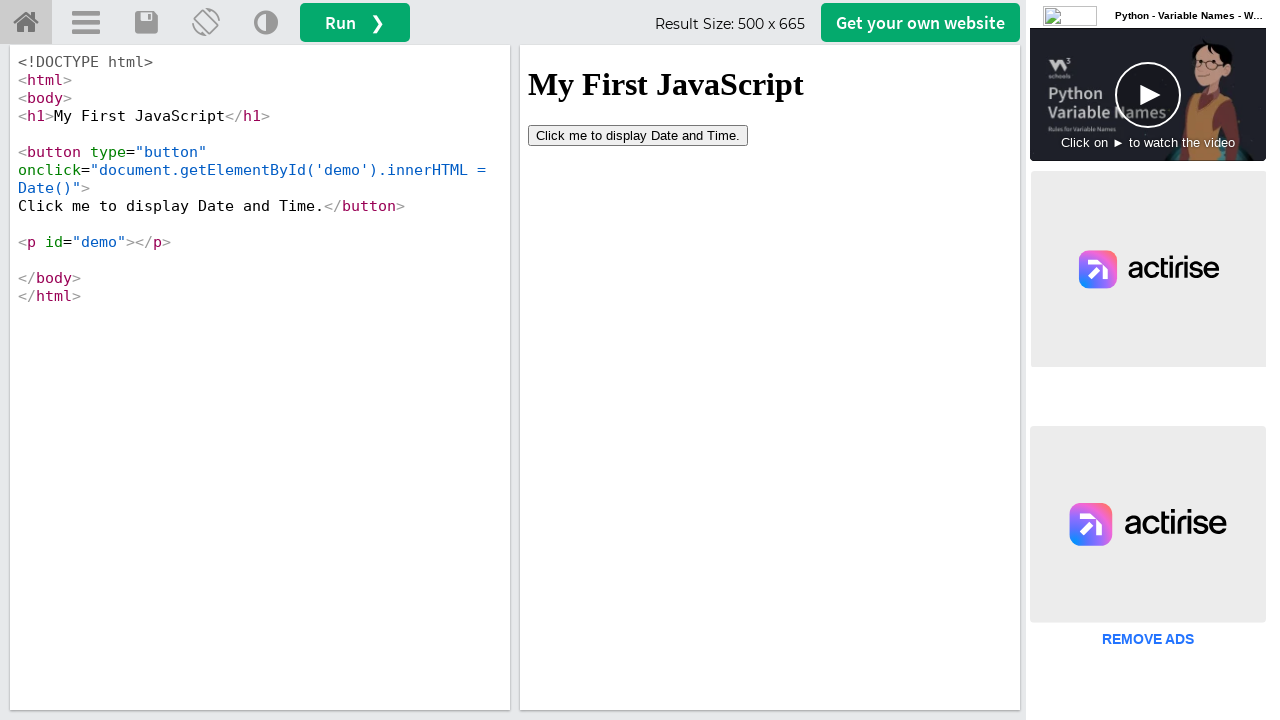

Clicked 'Click me' button inside iframe to display date/time at (638, 135) on #iframeResult >> internal:control=enter-frame >> button:has-text('Click me')
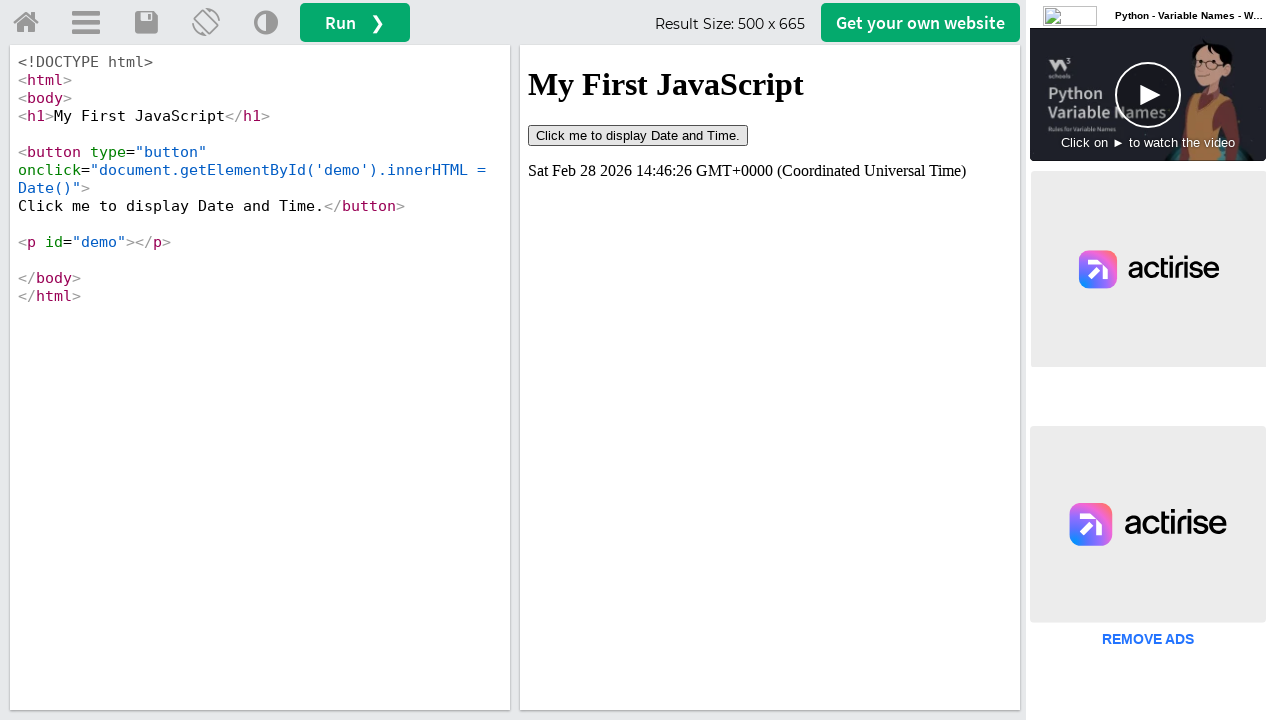

Waited 2 seconds for button action to complete
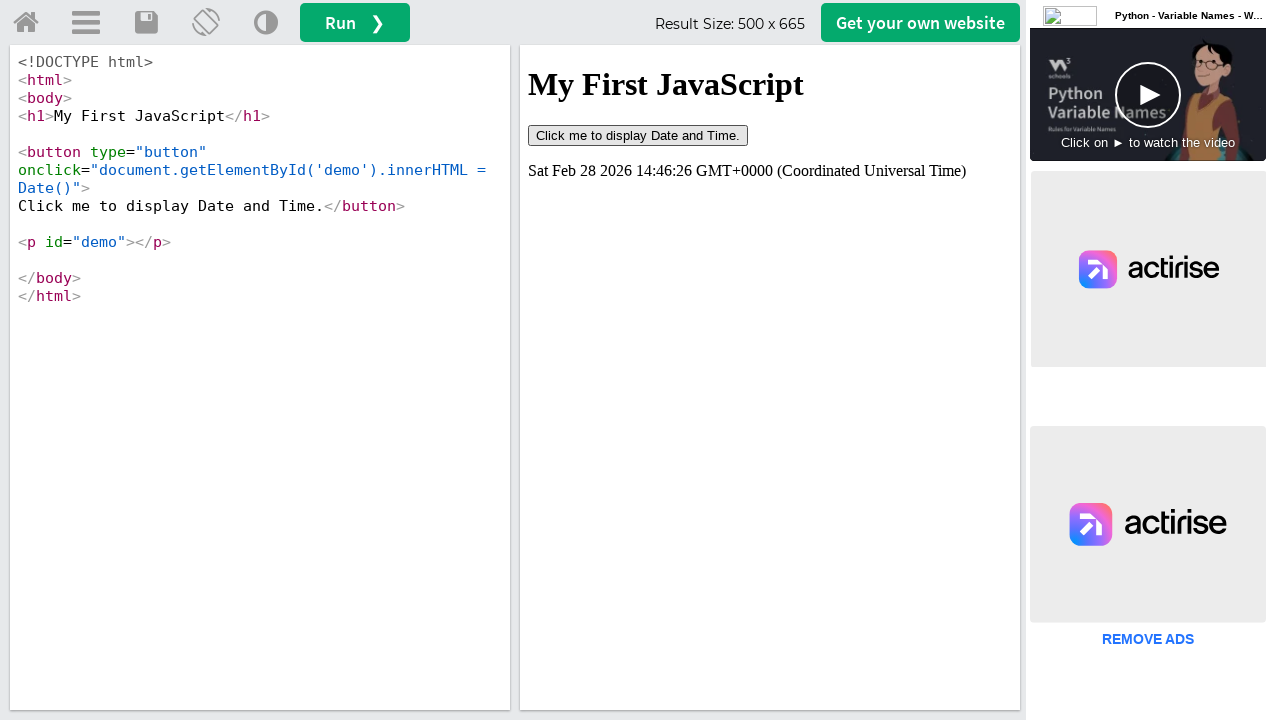

Clicked 'Change Theme' link in main content after exiting iframe at (266, 23) on a[title='Change Theme']
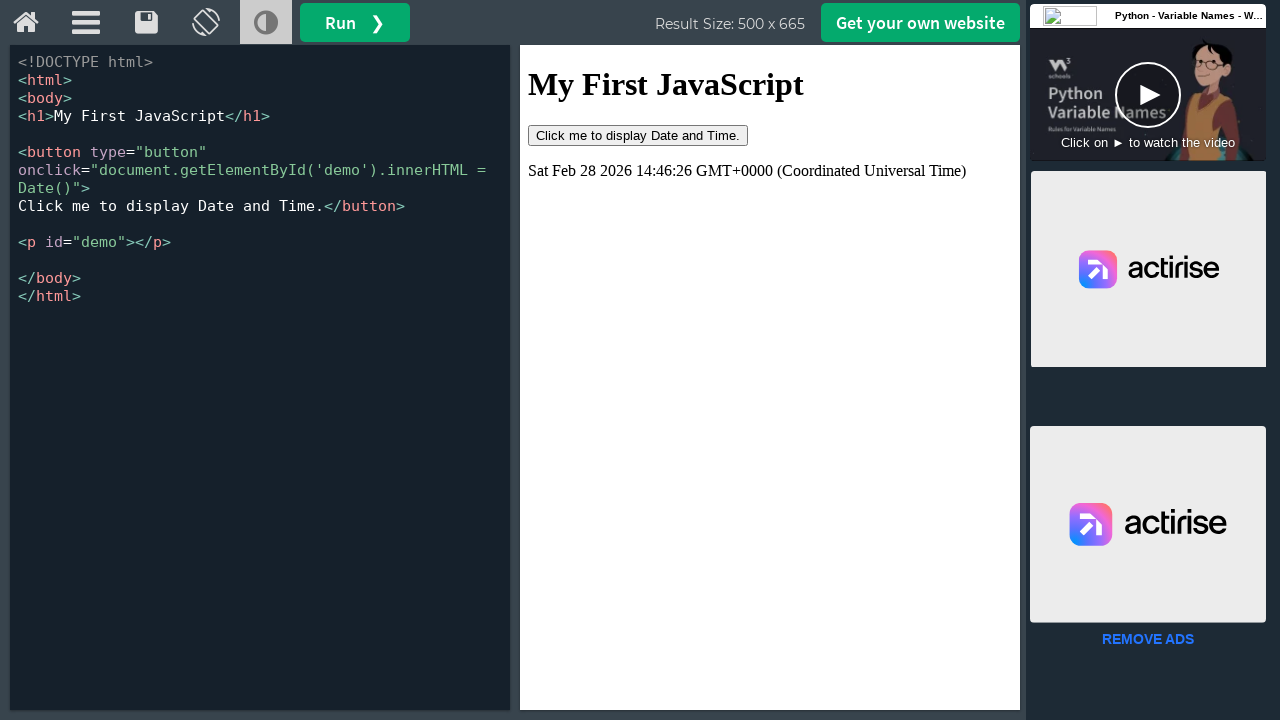

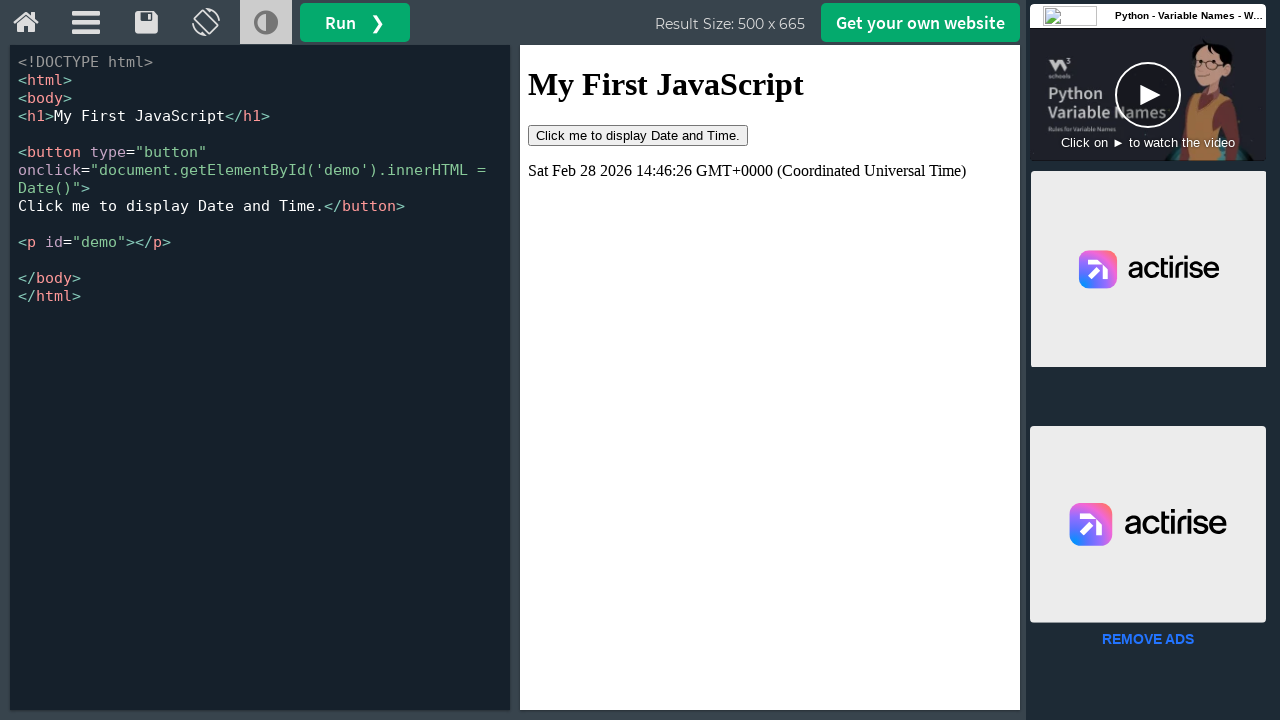